Tests that the submit button is present, visible, enabled, has correct text "Enviar", and correct type attribute.

Starting URL: https://cac-tat.s3.eu-central-1.amazonaws.com/index.html

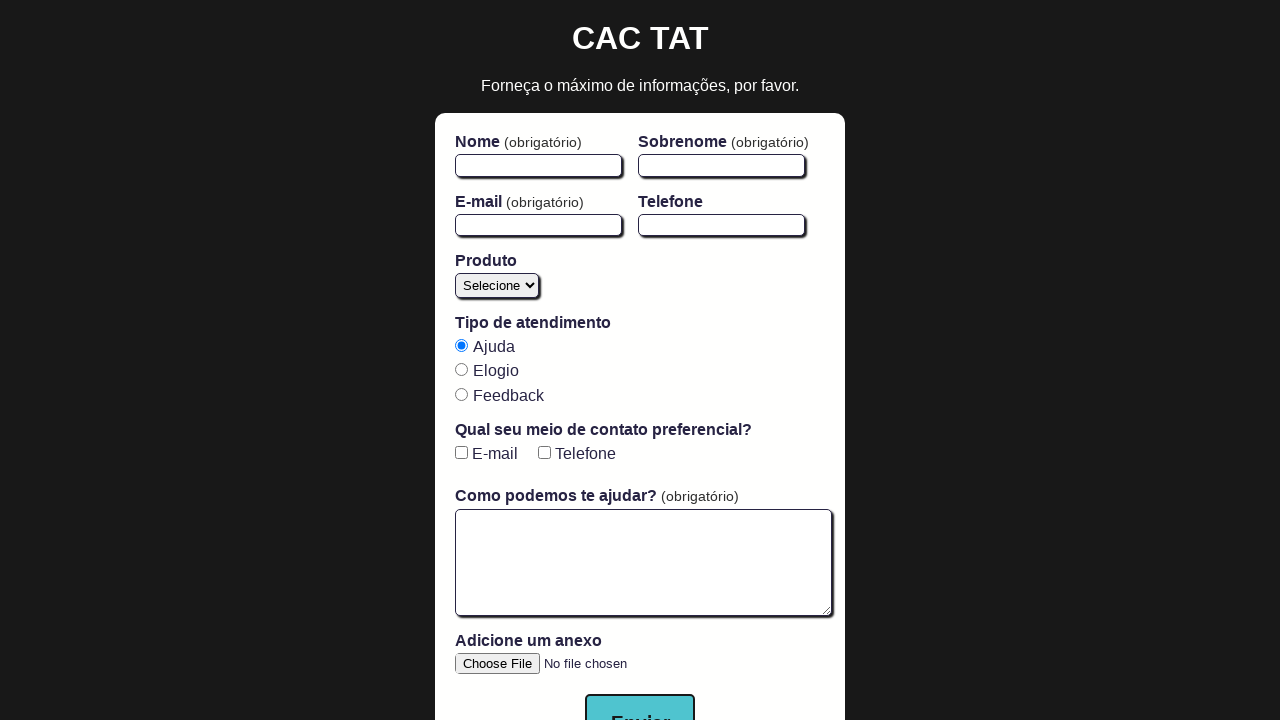

Navigated to form page
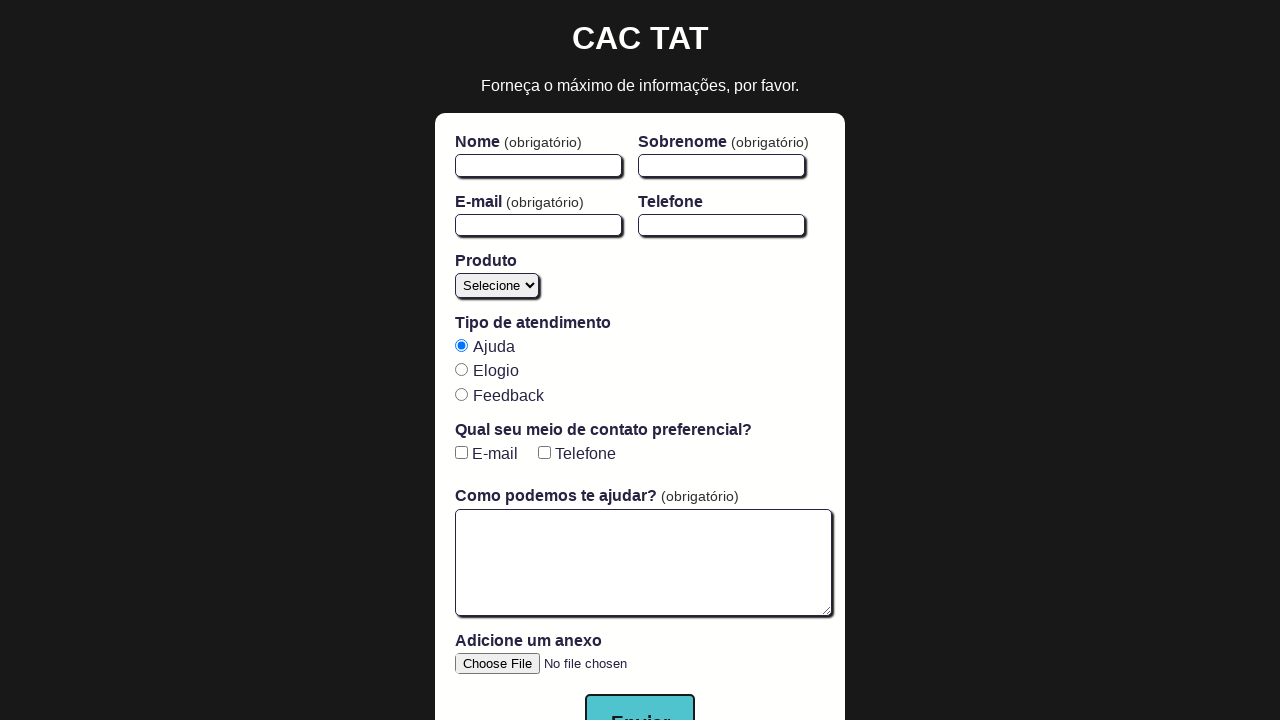

Submit button found and loaded
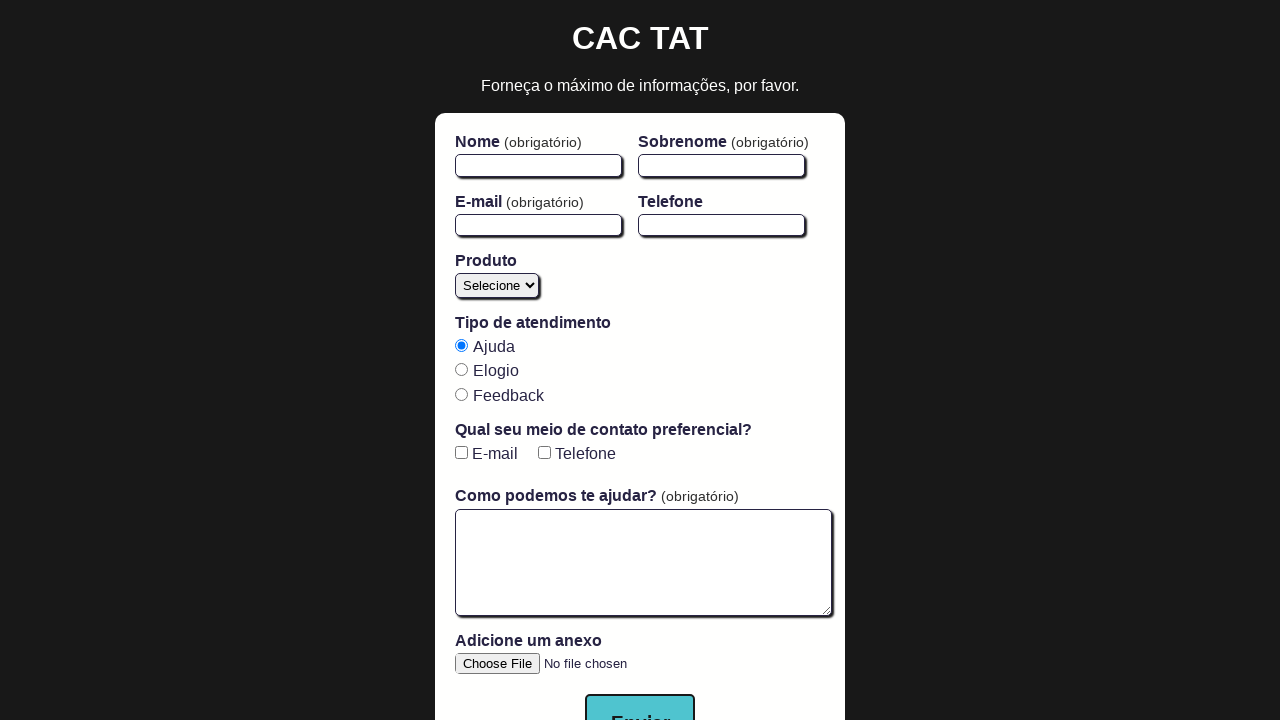

Verified submit button is visible
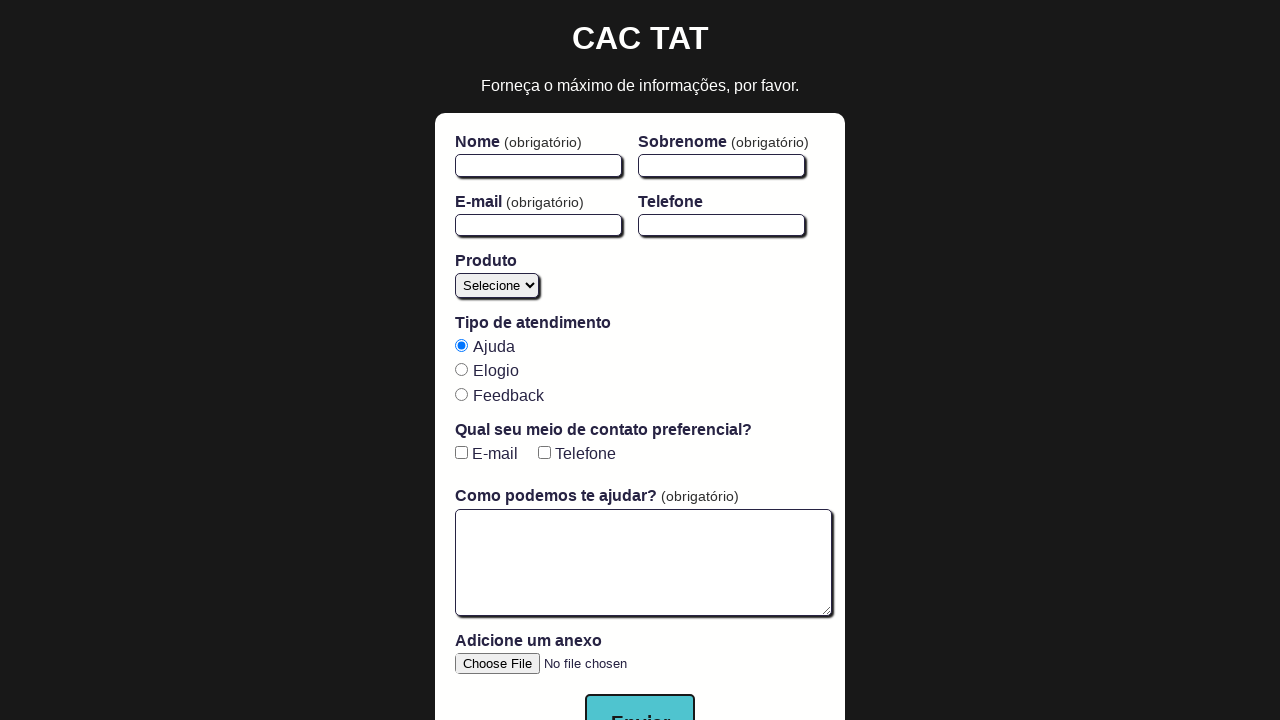

Verified submit button is enabled
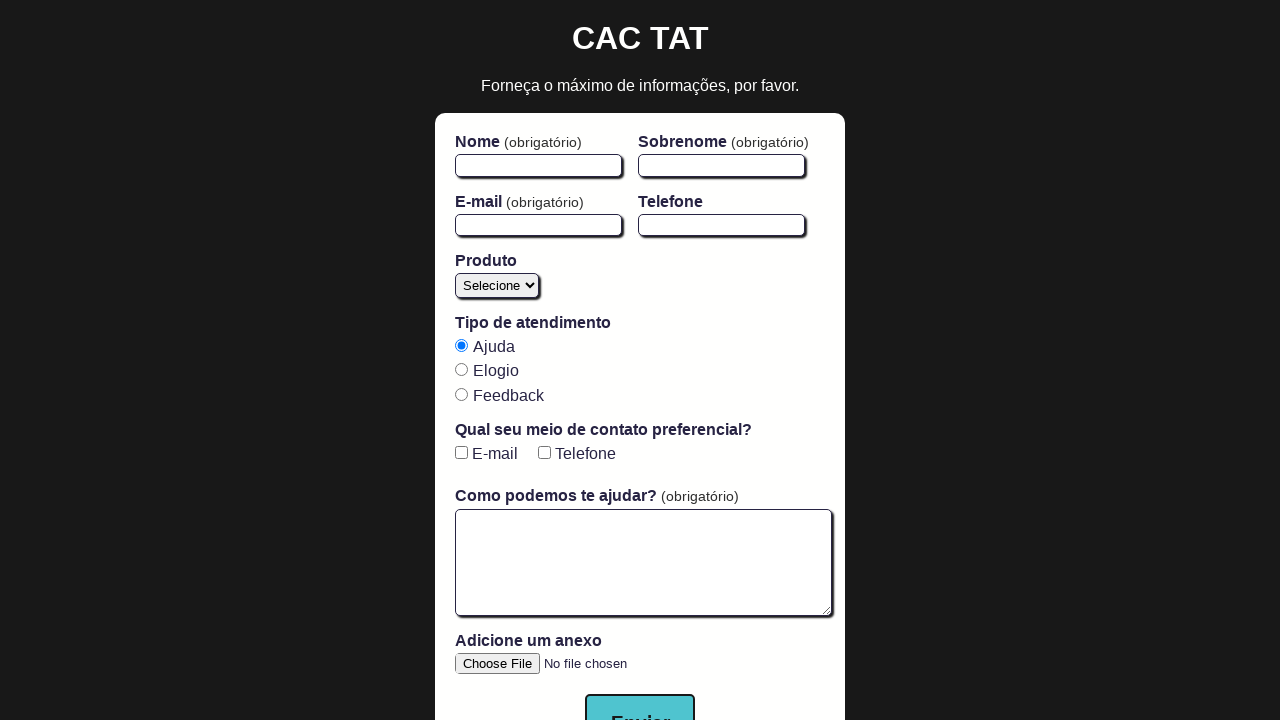

Verified submit button has correct text 'Enviar'
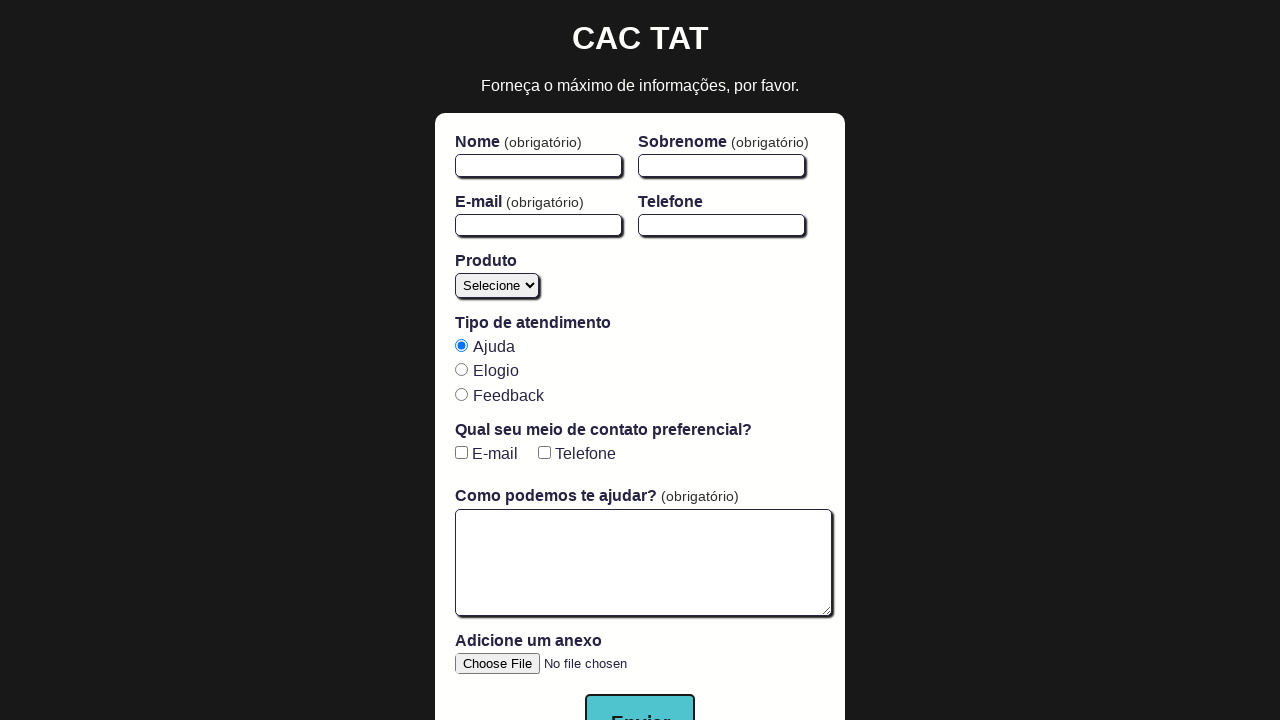

Verified submit button has correct type attribute 'submit'
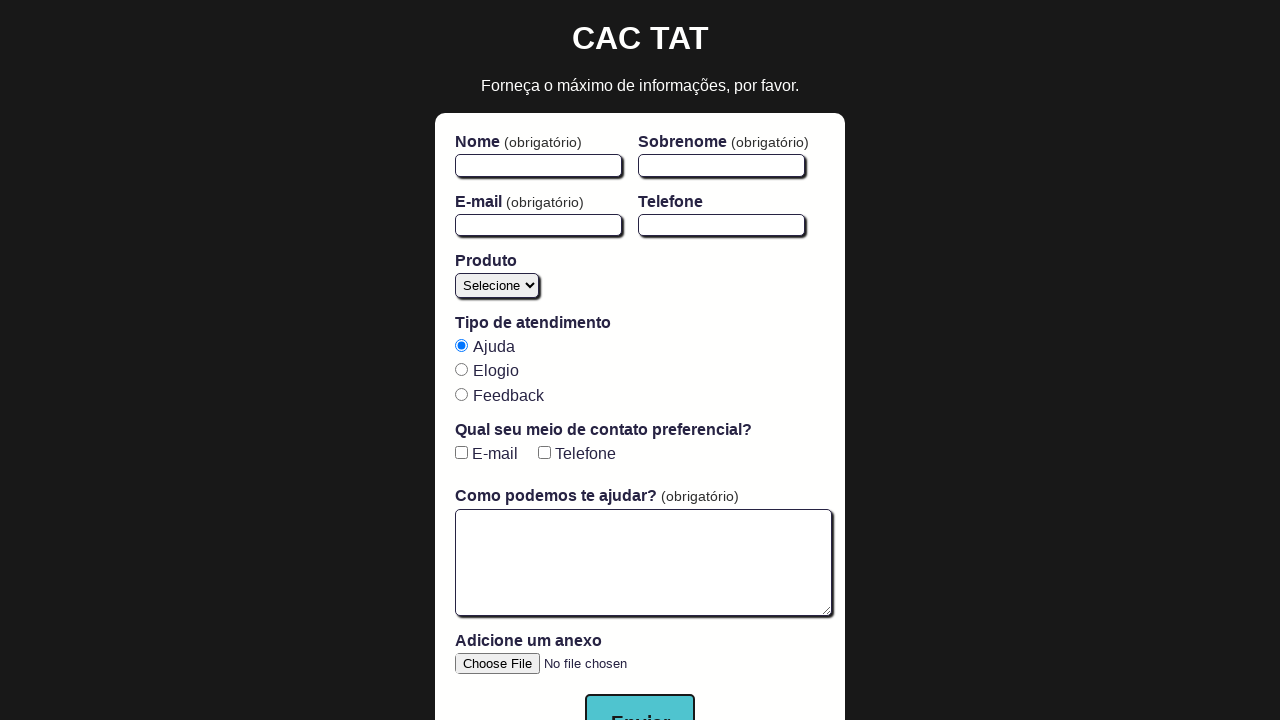

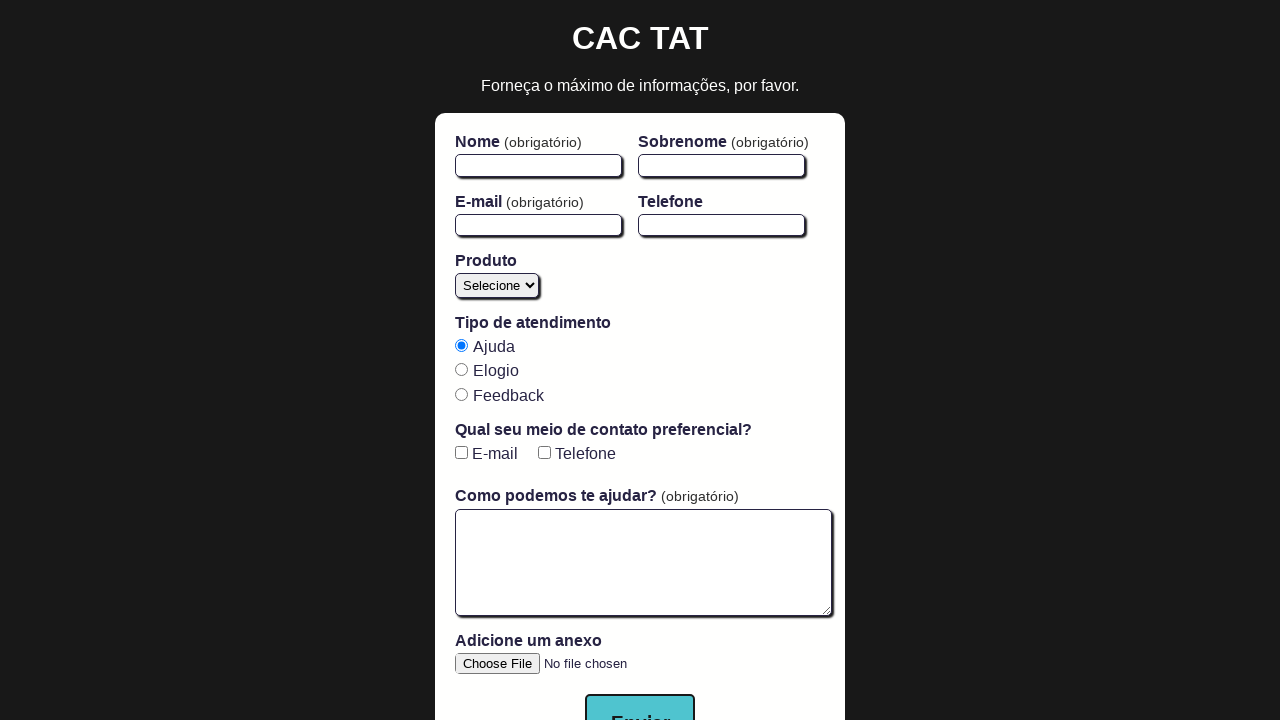